Verifies that the phones category link is displayed on the homepage

Starting URL: https://www.demoblaze.com/

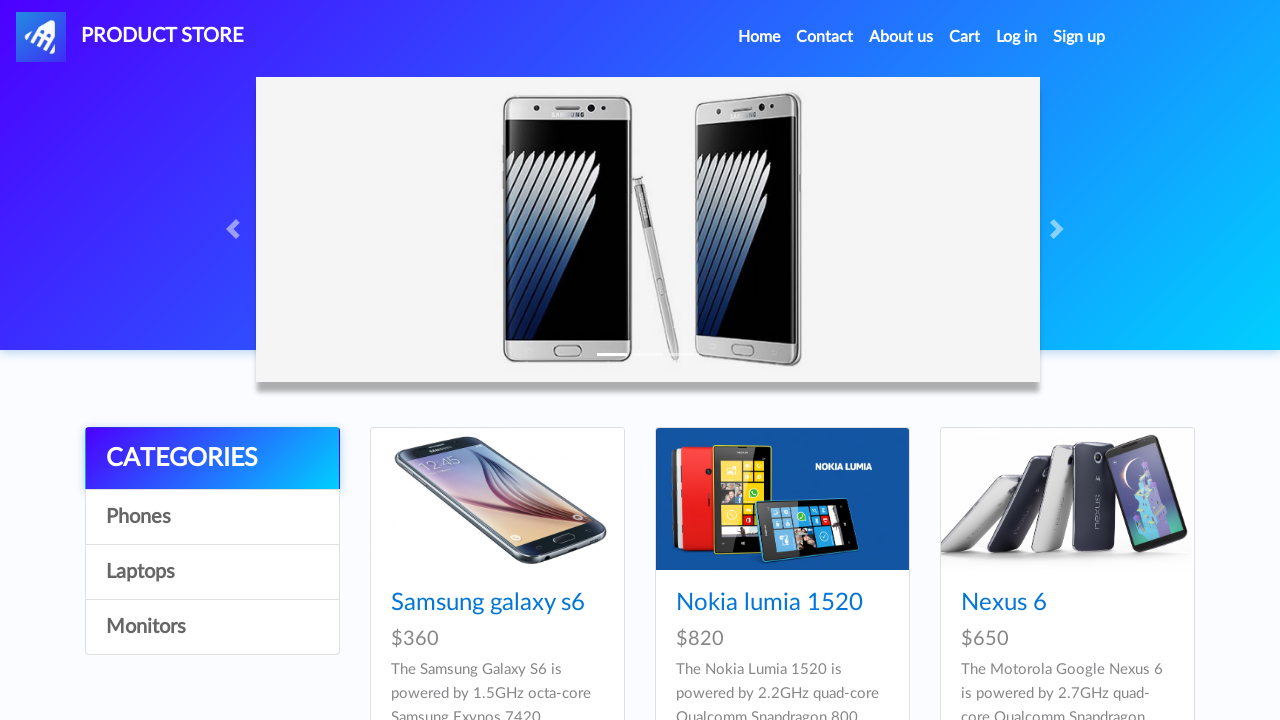

Waited for phones category link to be present in DOM
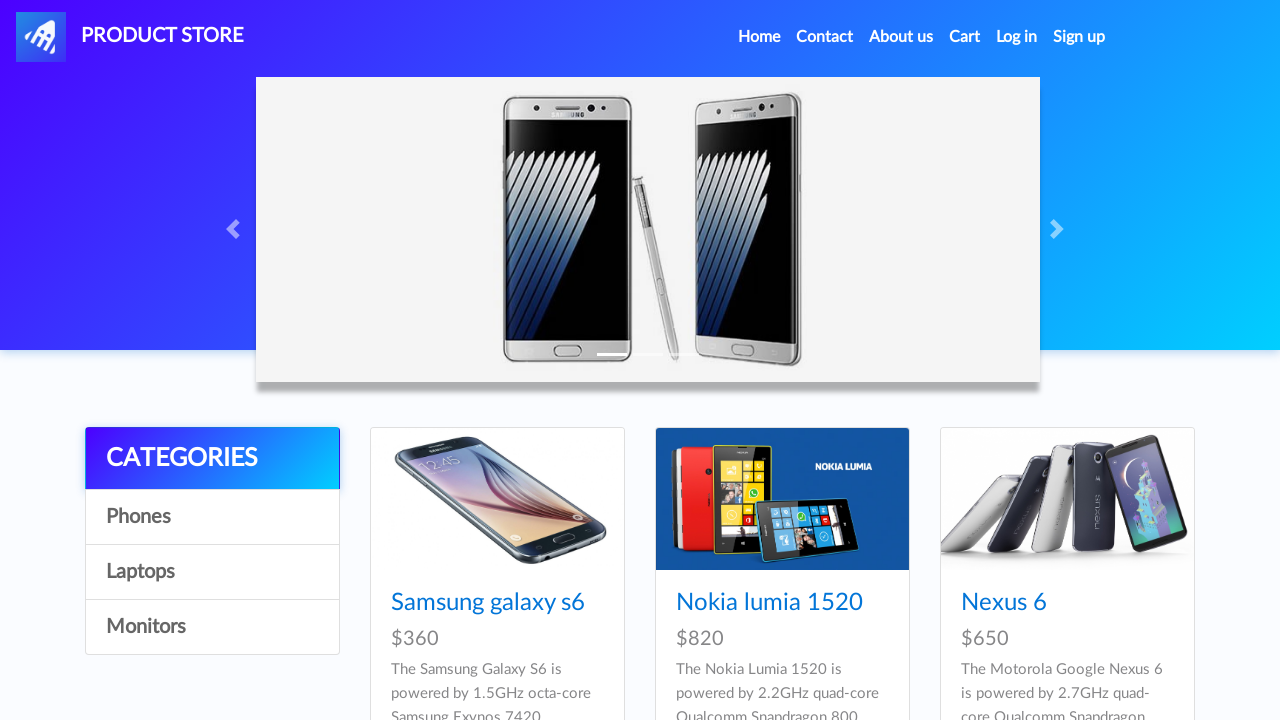

Verified that phones category link is visible on the homepage
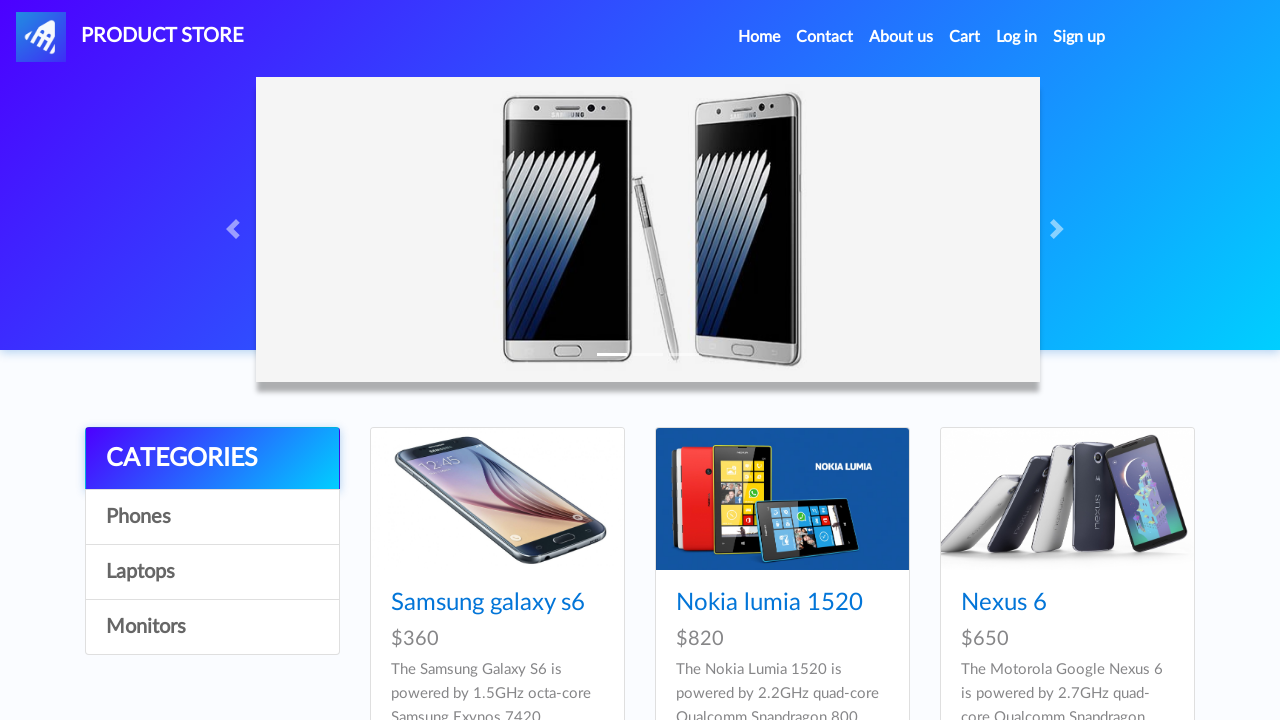

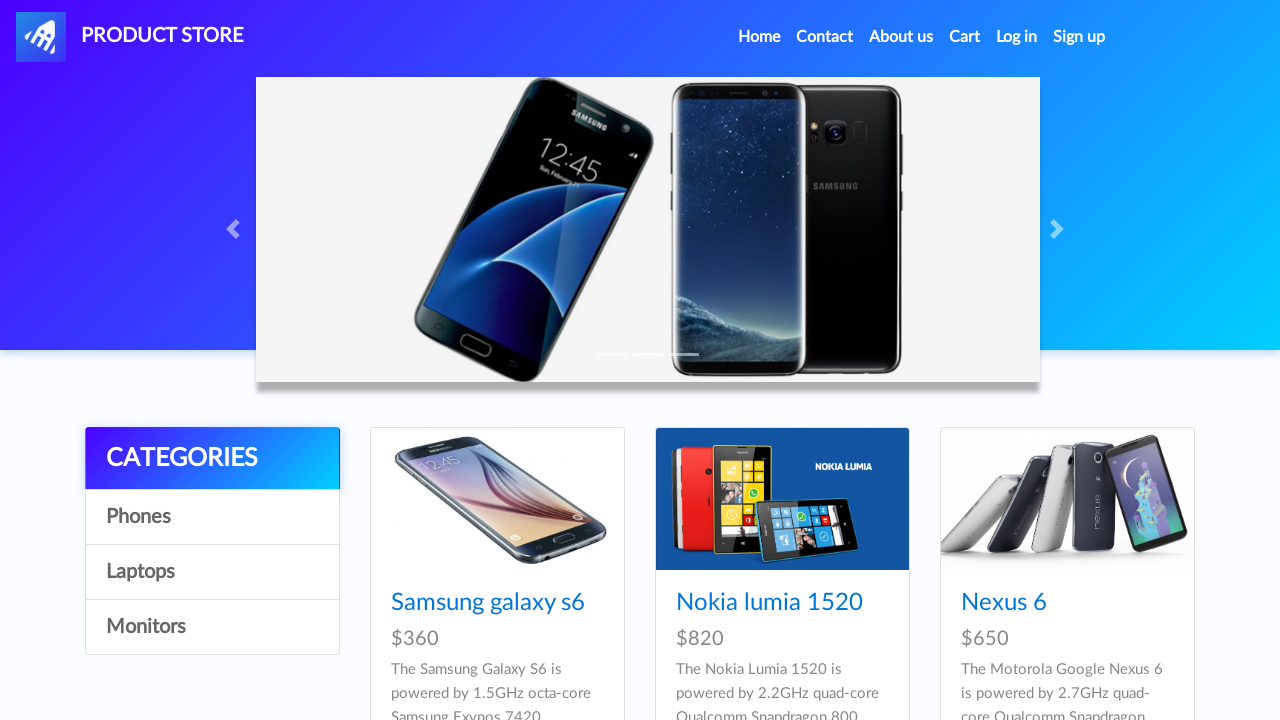